Tests ascending order sorting on a data table with attributes by clicking the dues header and verifying the column is sorted in ascending order

Starting URL: http://the-internet.herokuapp.com/tables

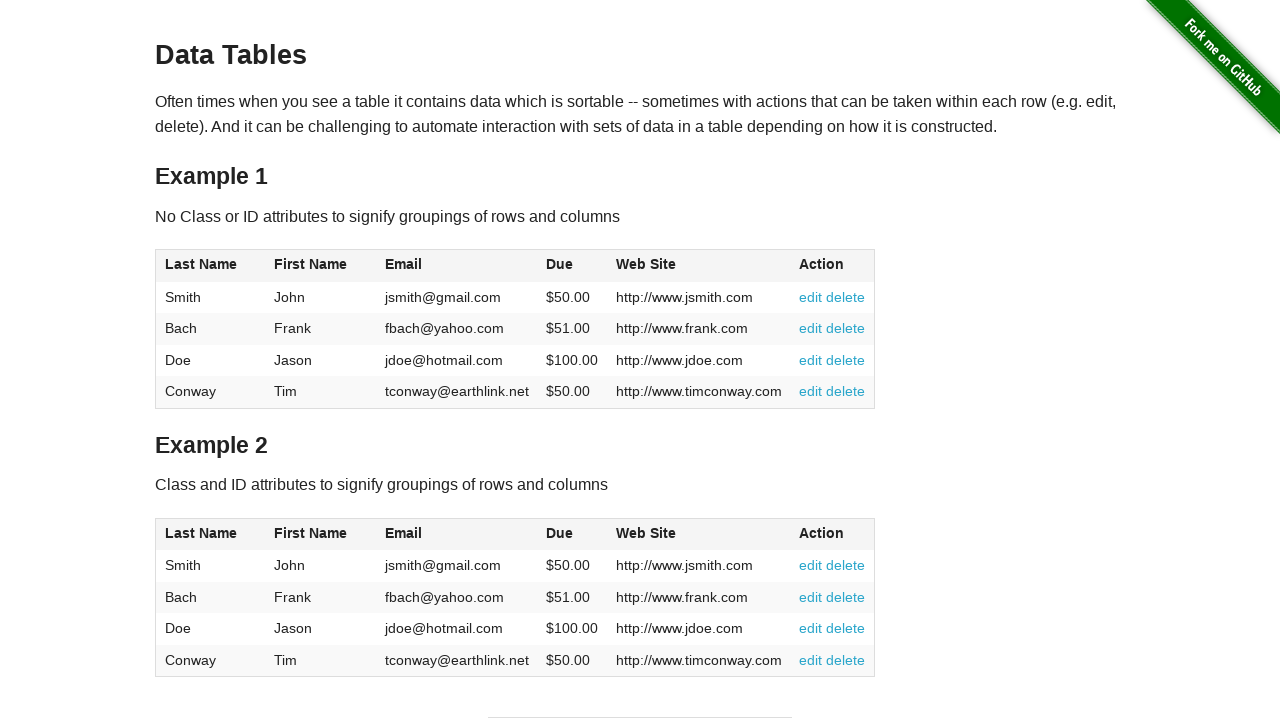

Clicked dues column header to sort ascending at (560, 533) on #table2 thead .dues
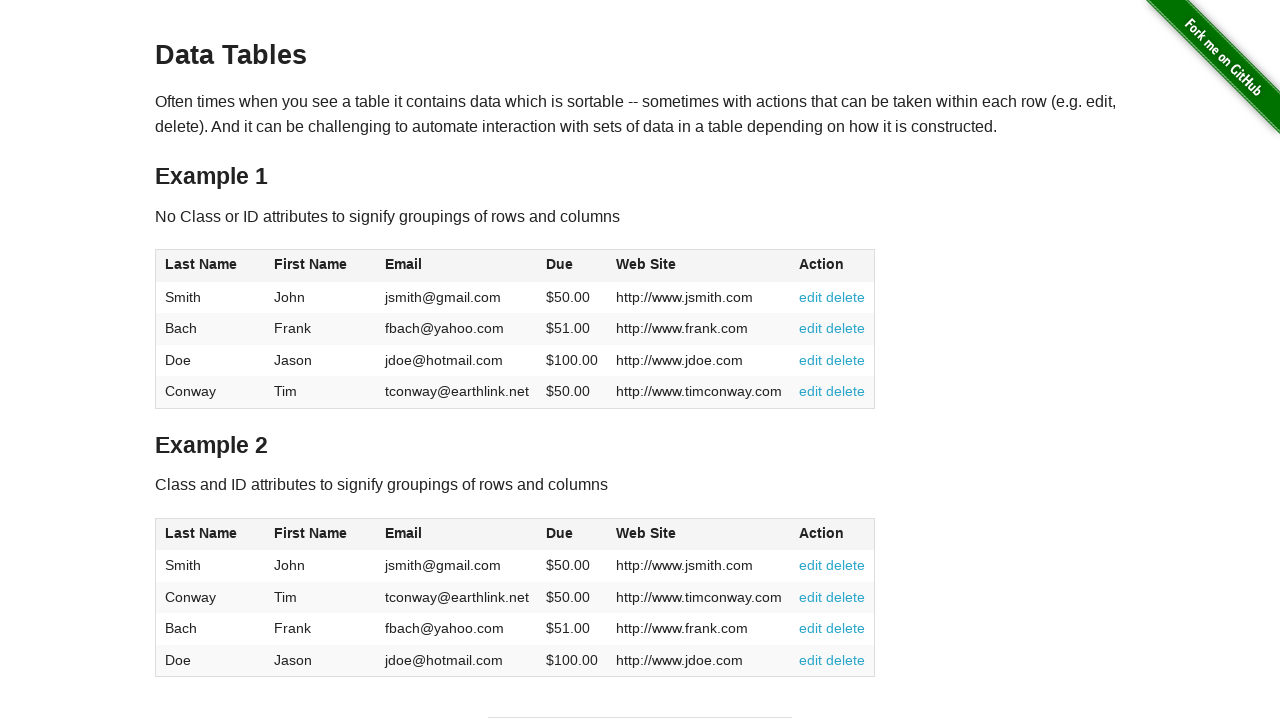

Data table sorted and dues column loaded
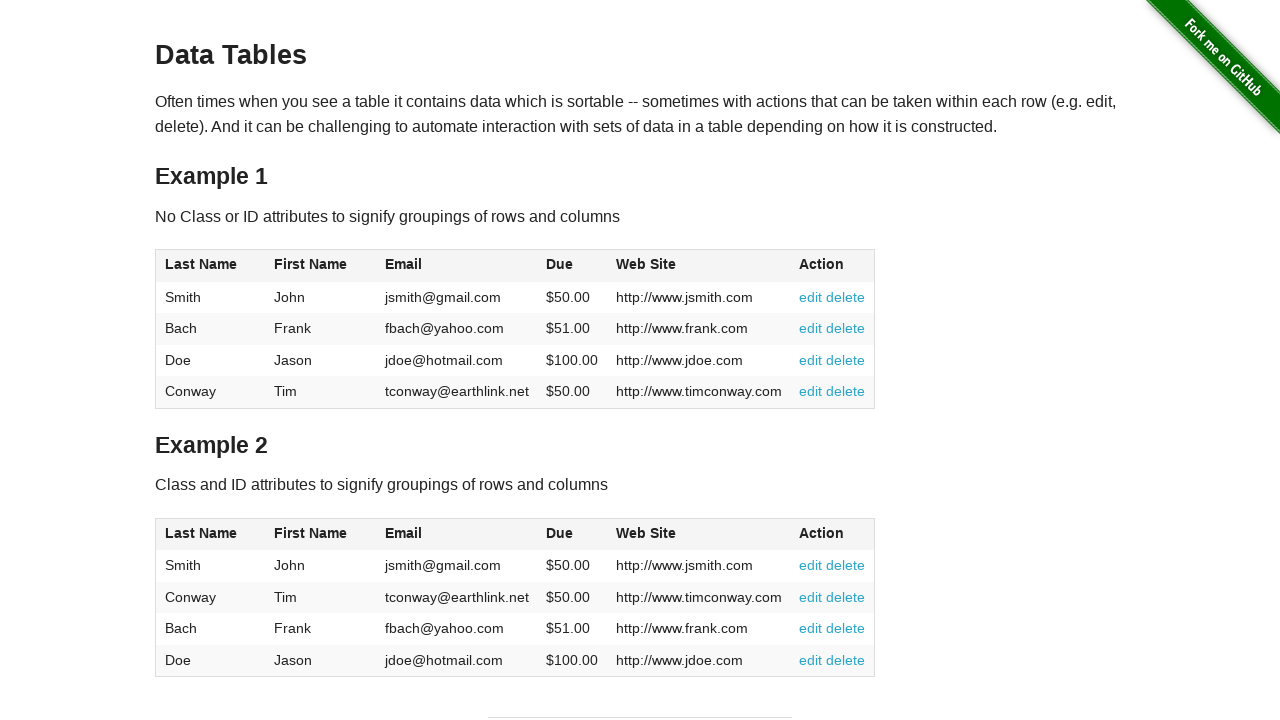

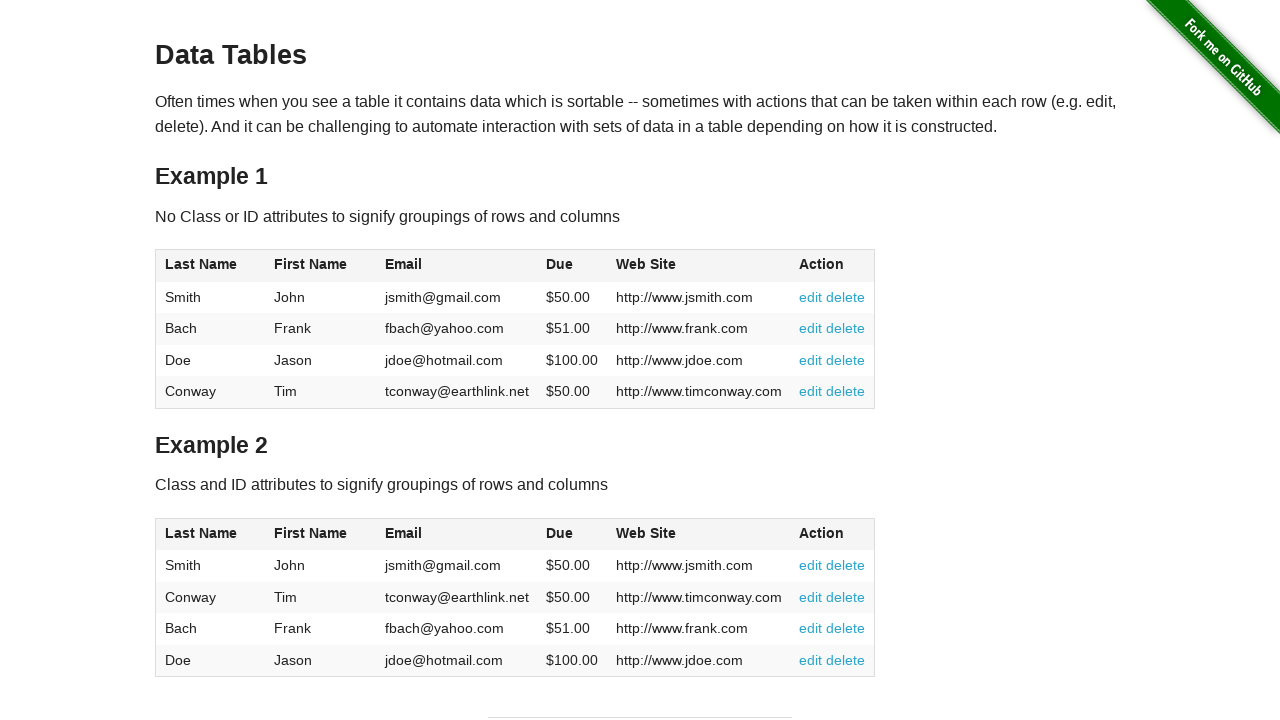